Tests the subscription feature by scrolling down to the footer, entering an email address, and verifying the subscription success message

Starting URL: http://automationexercise.com

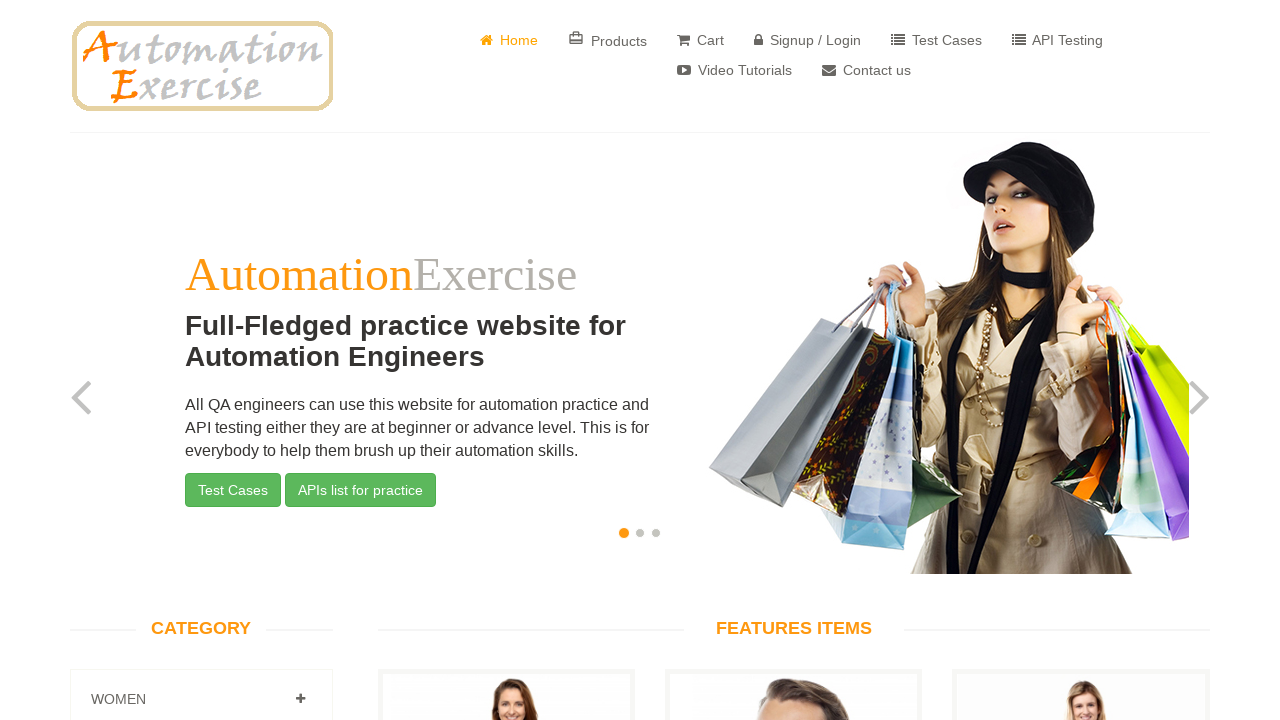

Home page loaded and visible
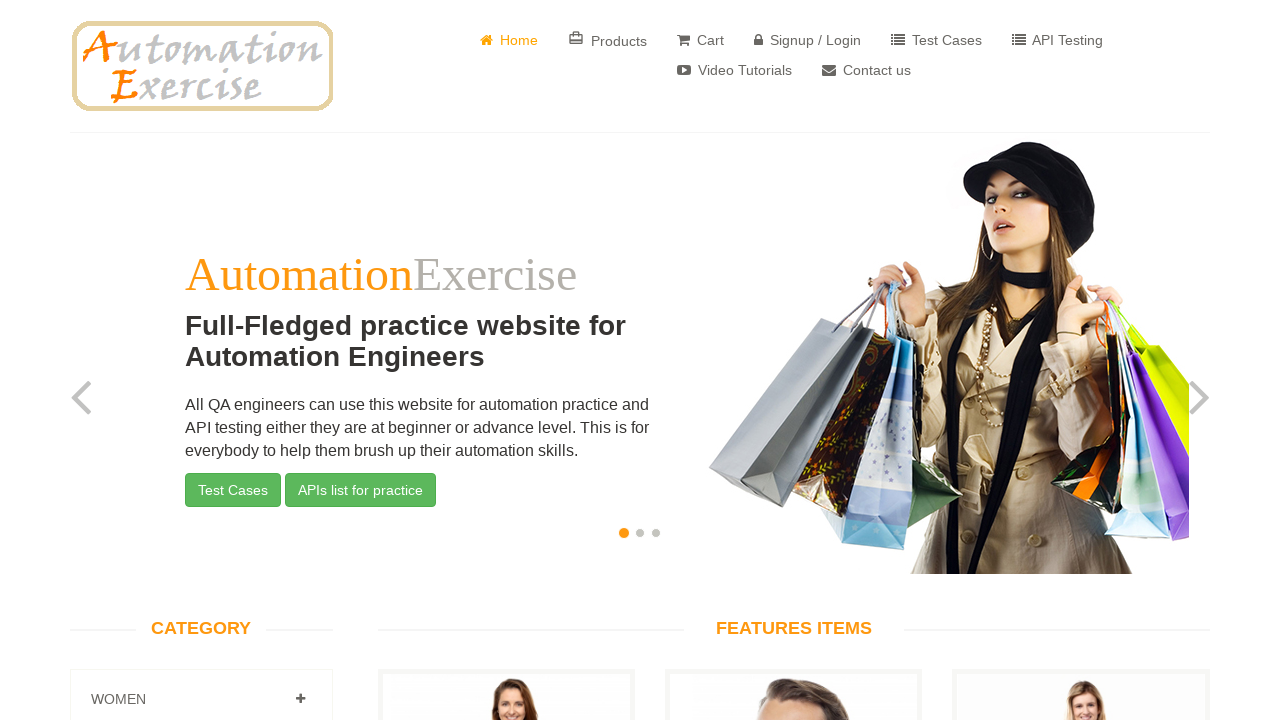

Scrolled down to view footer section
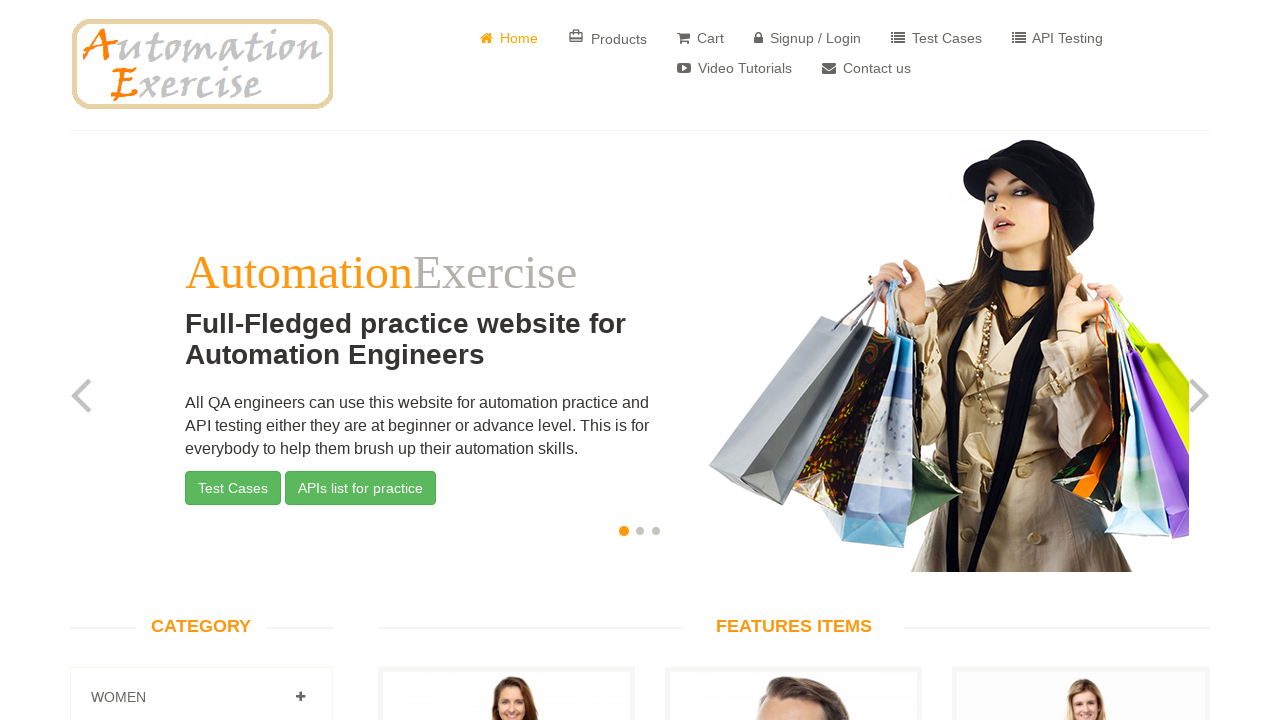

Subscription heading is visible
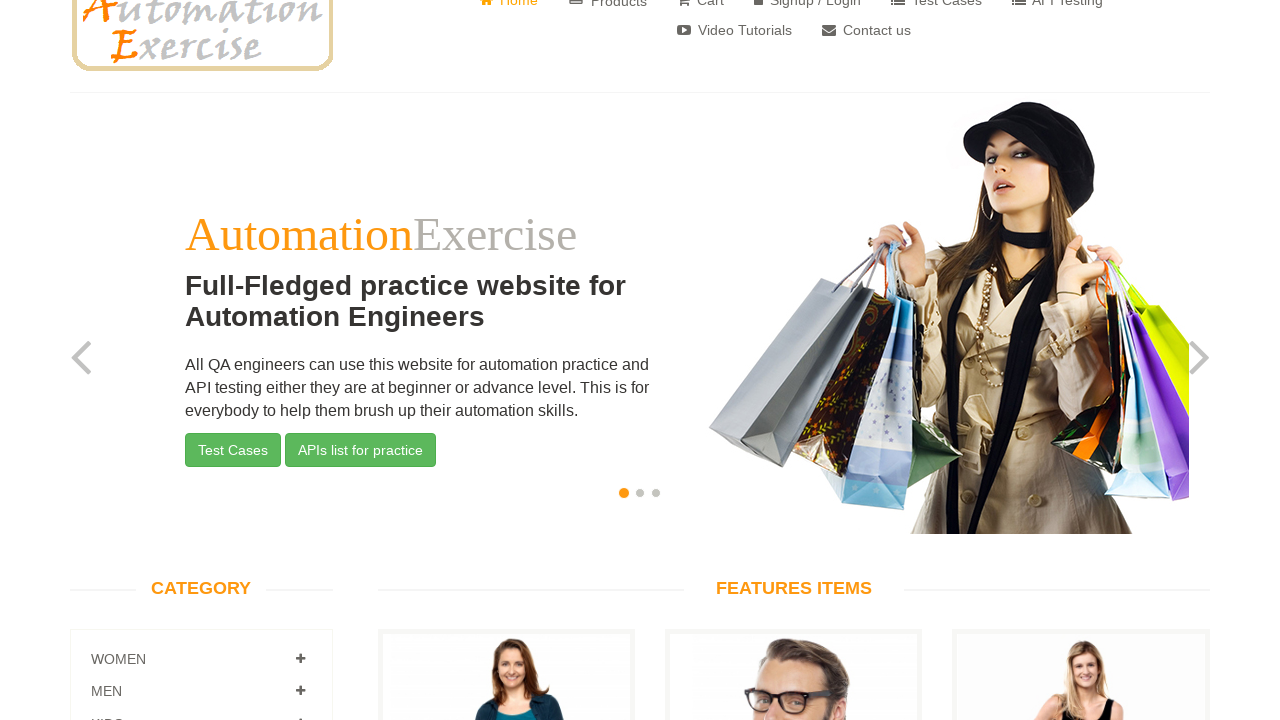

Entered email address 'testuser456@example.com' in subscription field on input#susbscribe_email
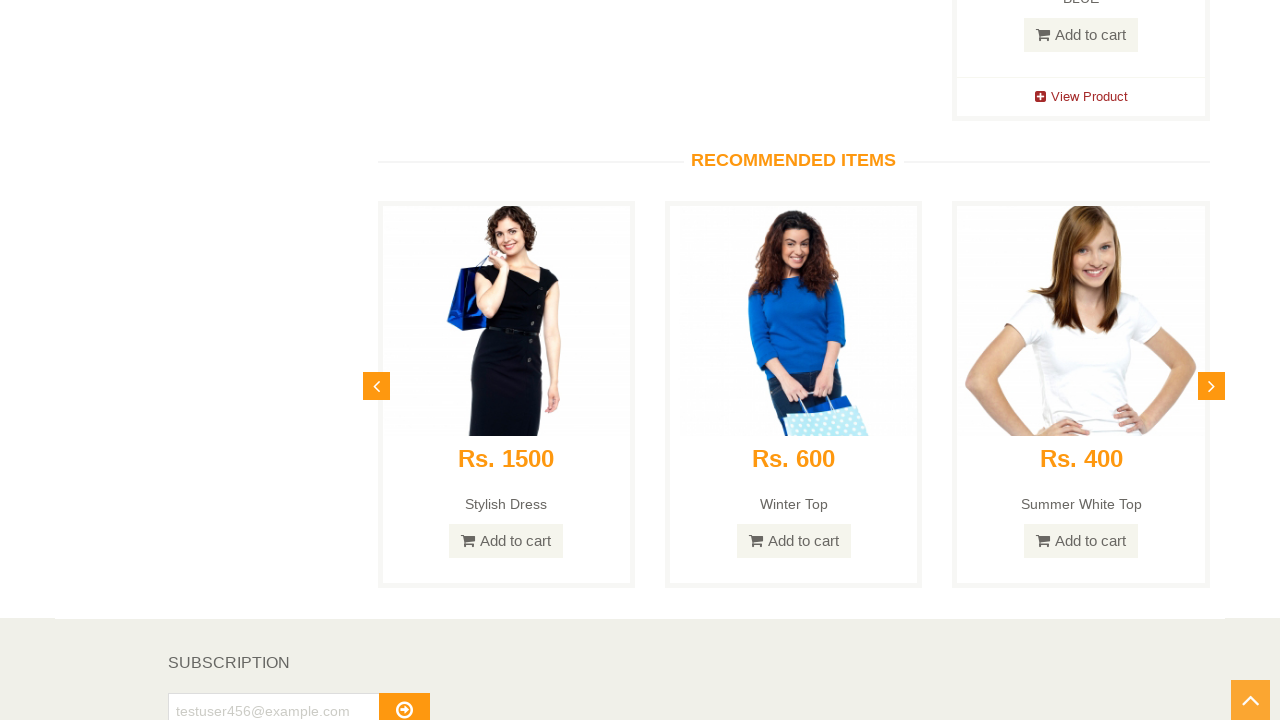

Clicked subscribe button at (404, 710) on i.fa.fa-arrow-circle-o-right
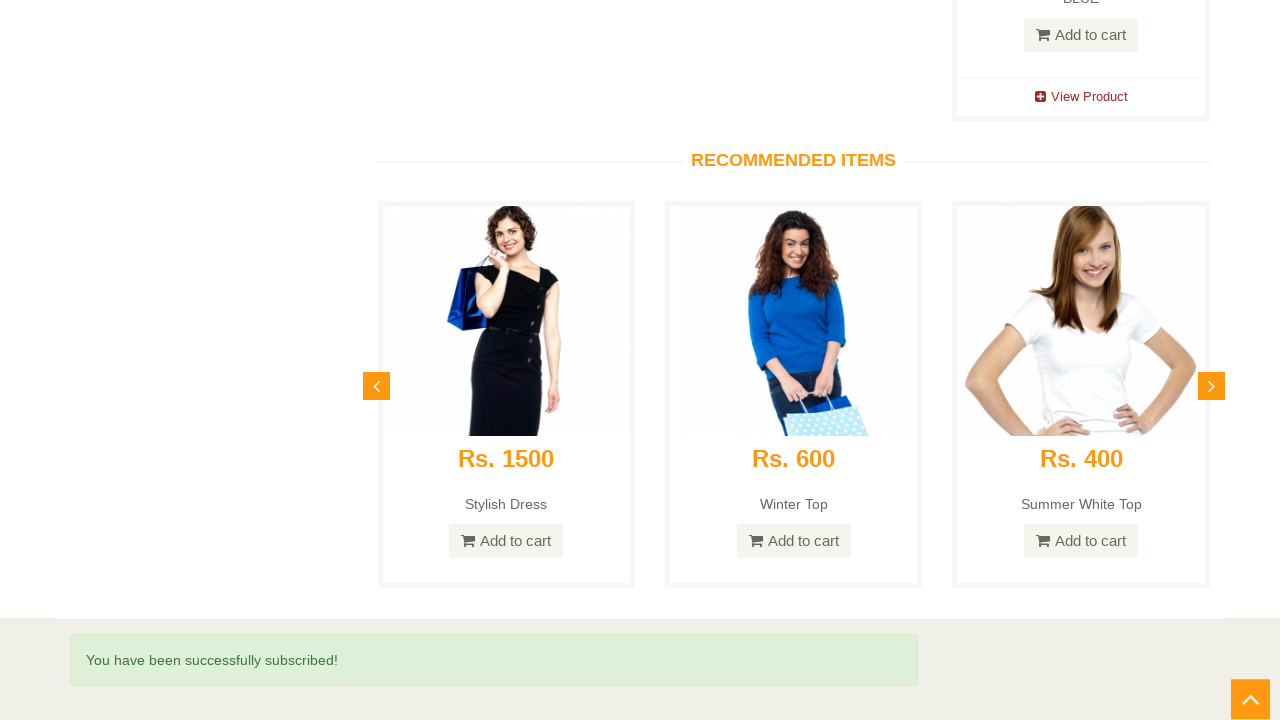

Subscription success message displayed
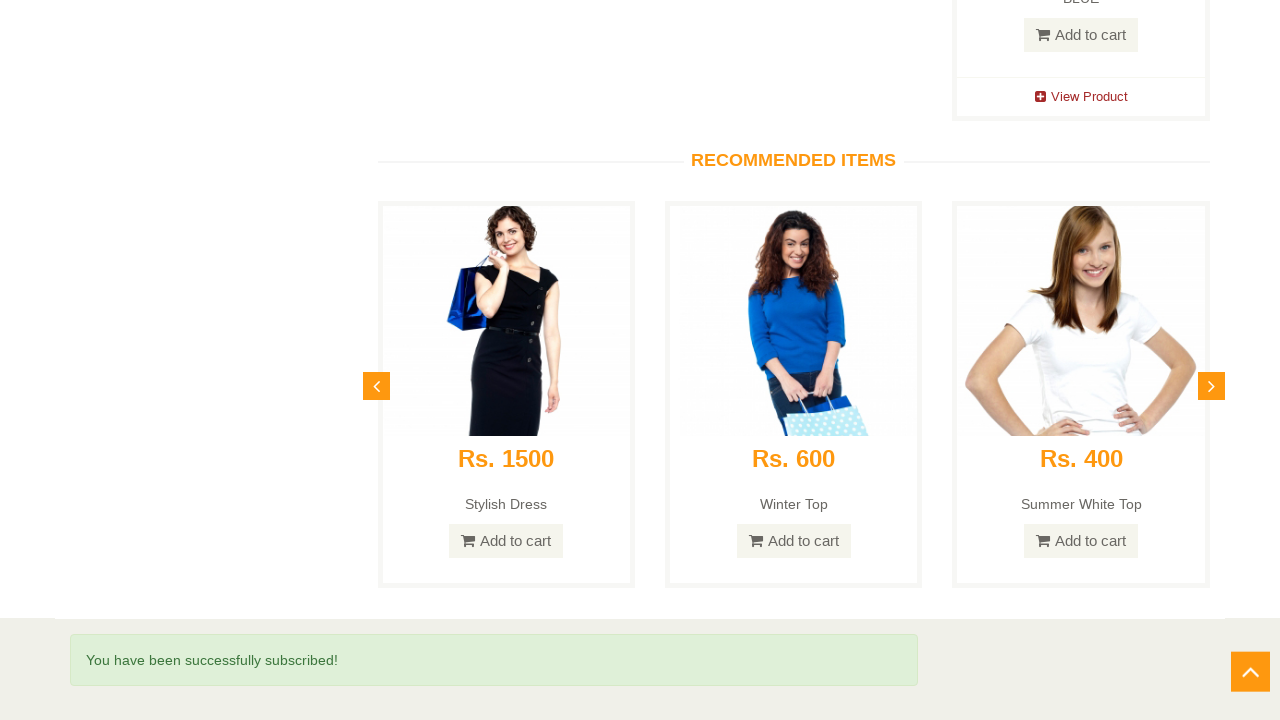

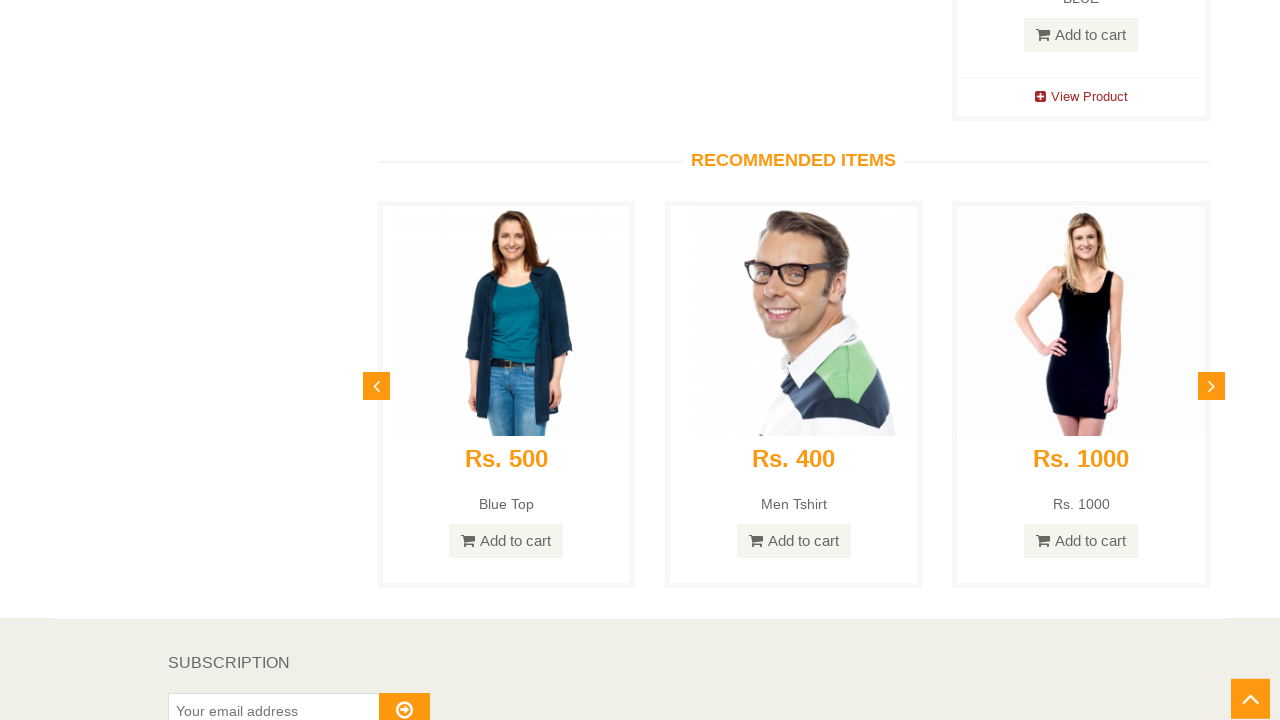